Tests radio button functionality by iterating through and clicking all radio buttons on a practice form page

Starting URL: https://www.letskodeit.com/practice

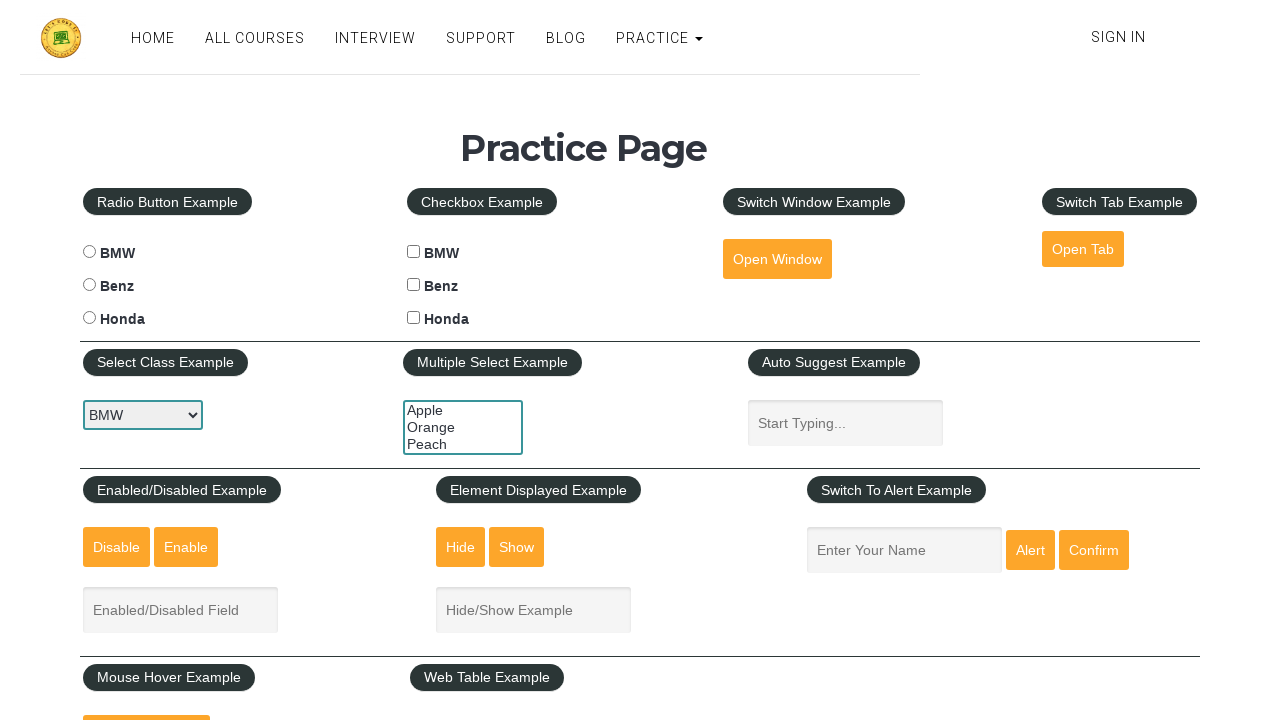

Located all radio buttons on the practice form page
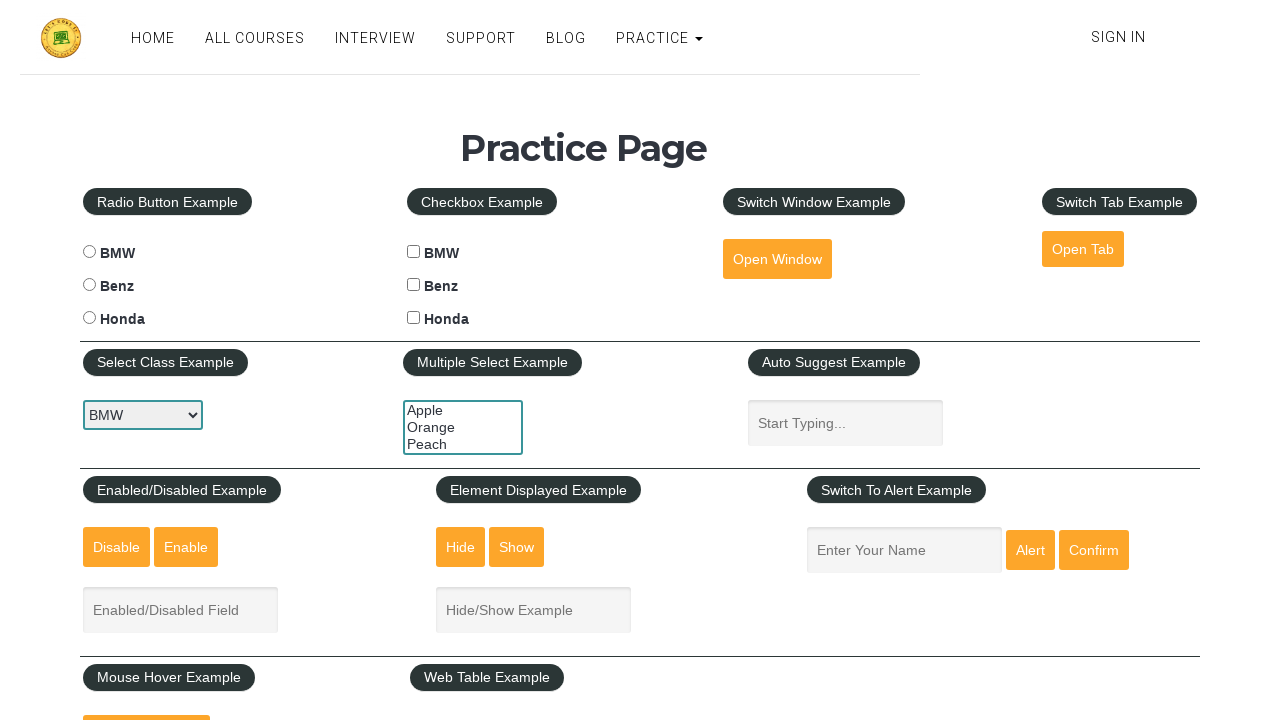

Clicked a radio button at (89, 252) on xpath=//input[@type='radio'] >> nth=0
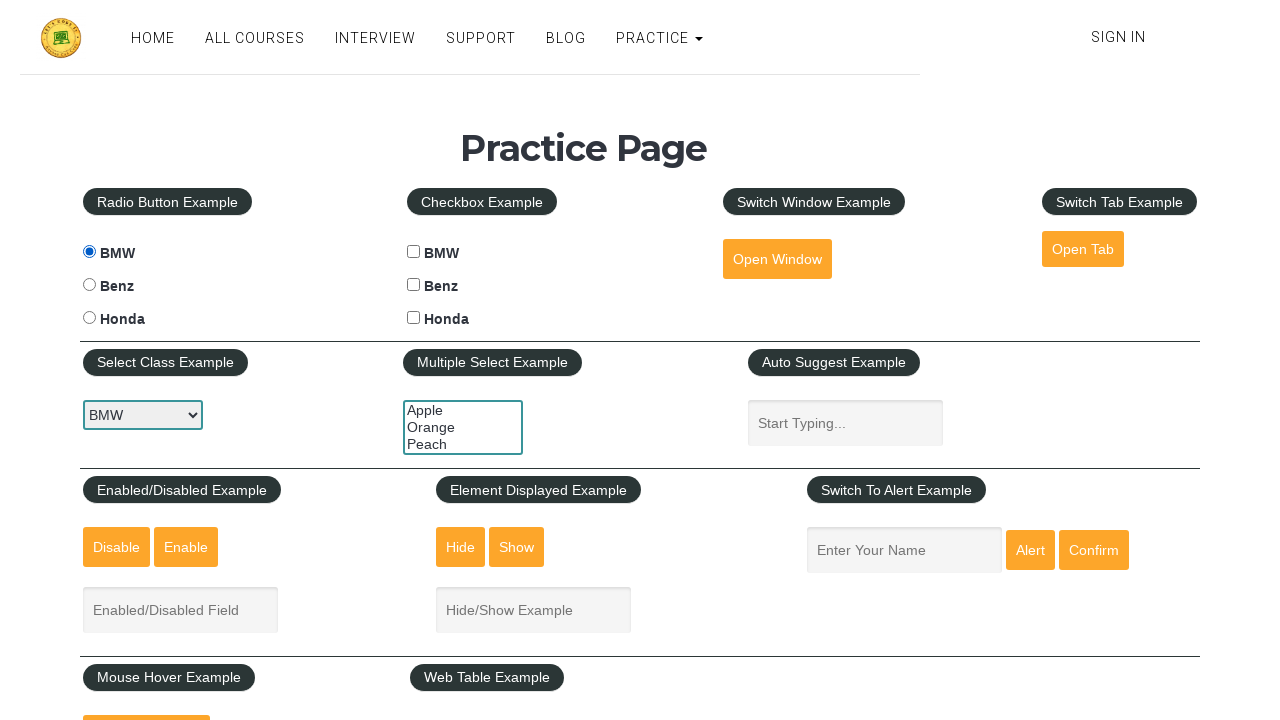

Waited 2 seconds before clicking next radio button
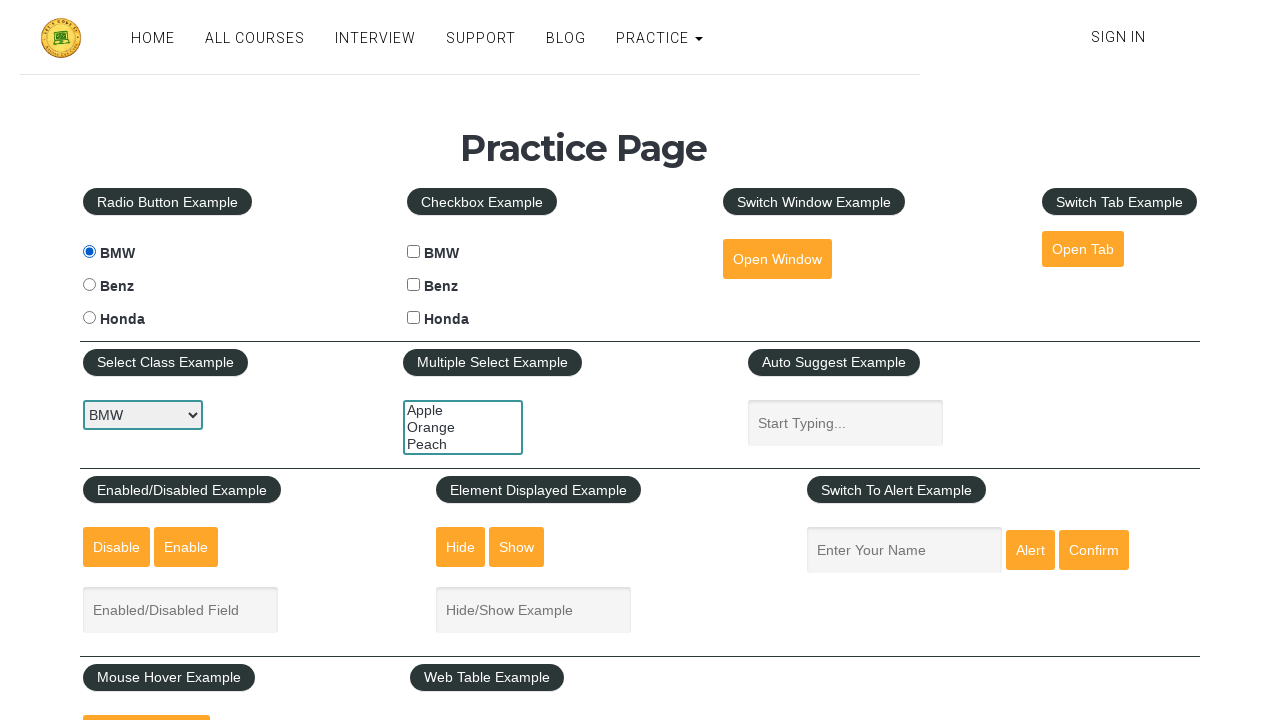

Clicked a radio button at (89, 285) on xpath=//input[@type='radio'] >> nth=1
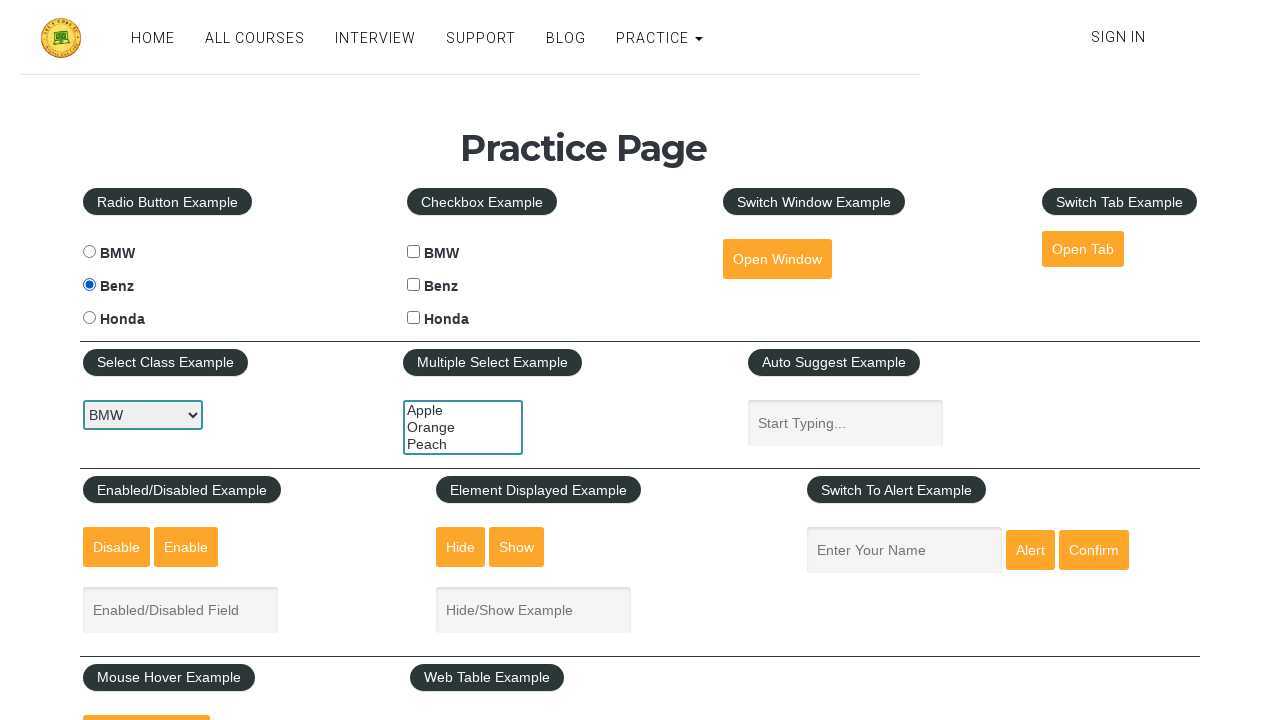

Waited 2 seconds before clicking next radio button
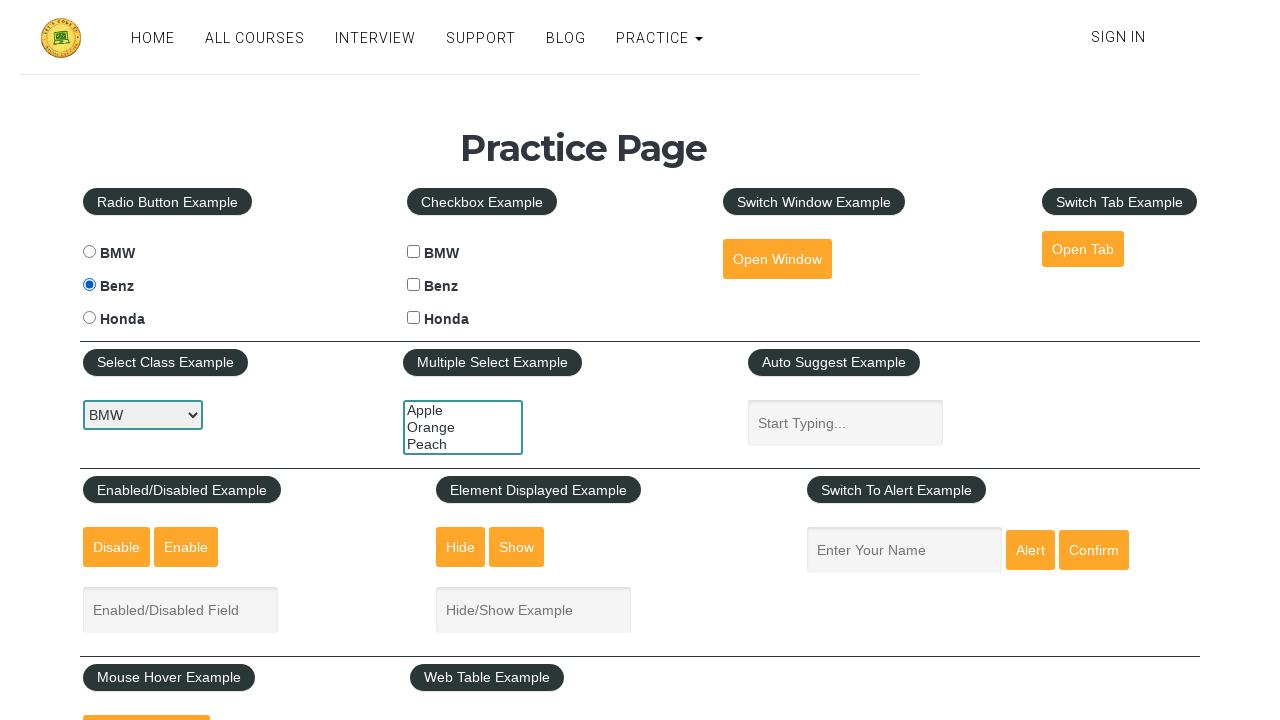

Clicked a radio button at (89, 318) on xpath=//input[@type='radio'] >> nth=2
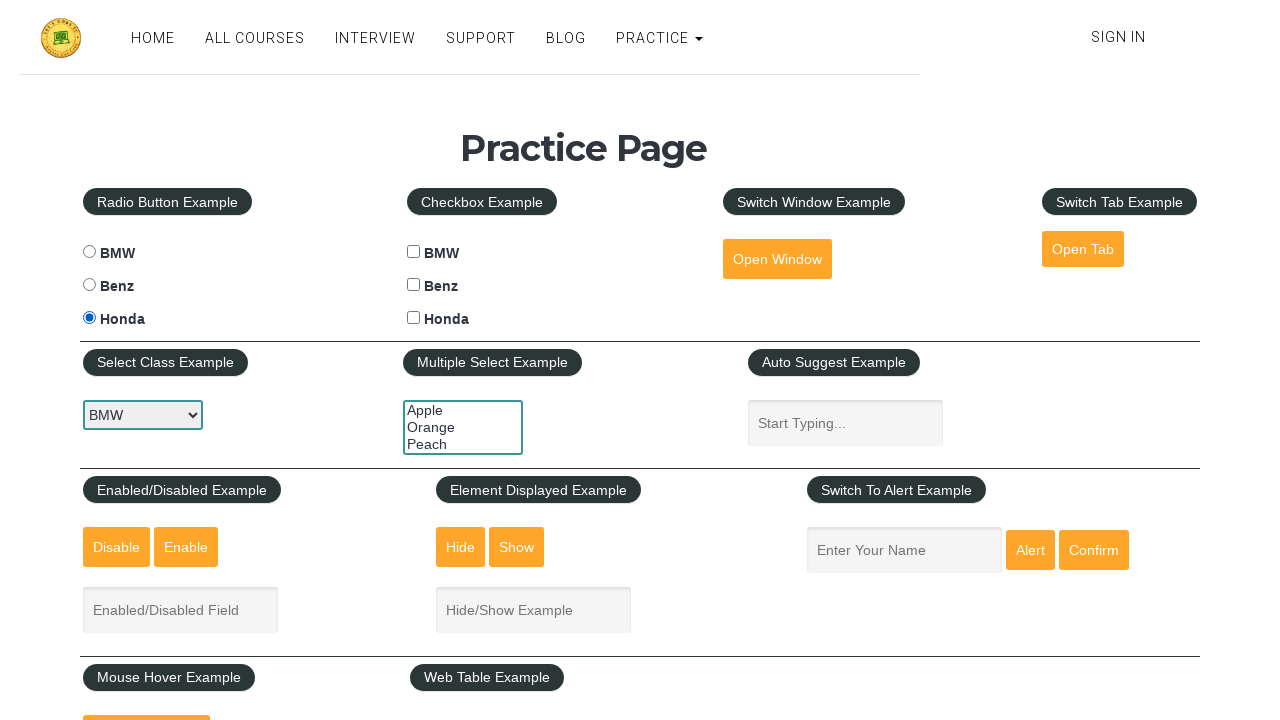

Waited 2 seconds before clicking next radio button
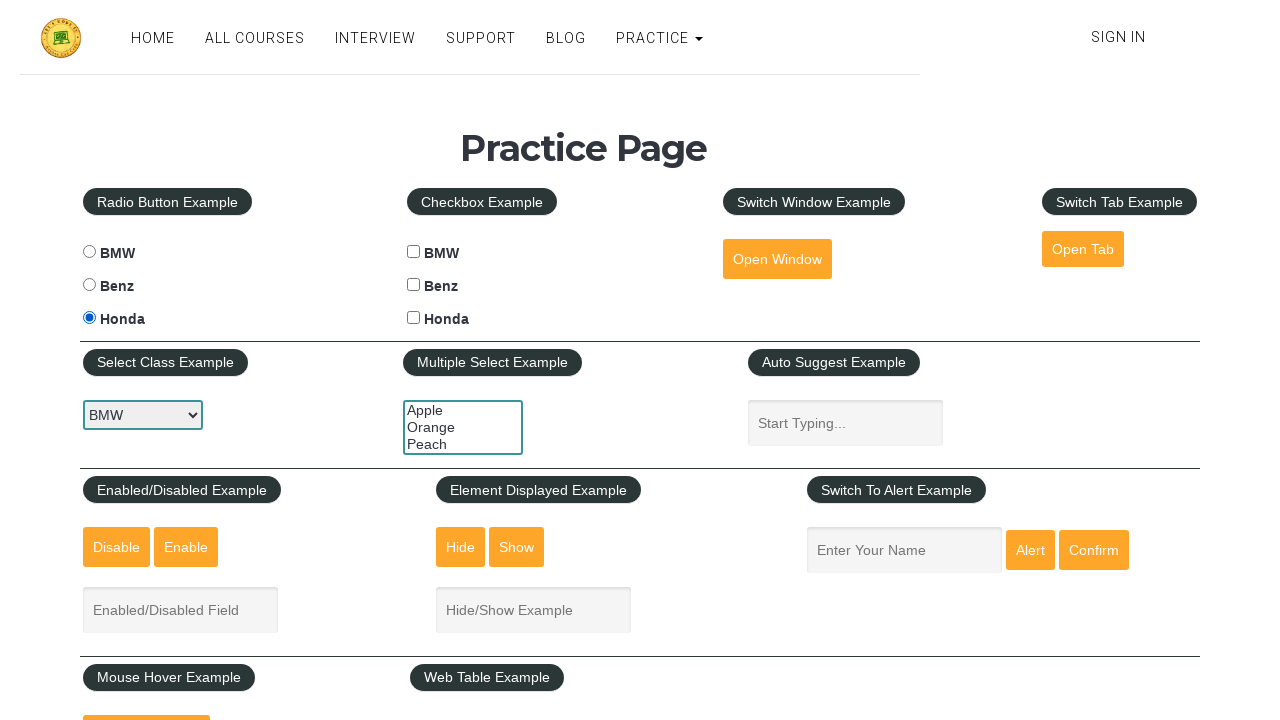

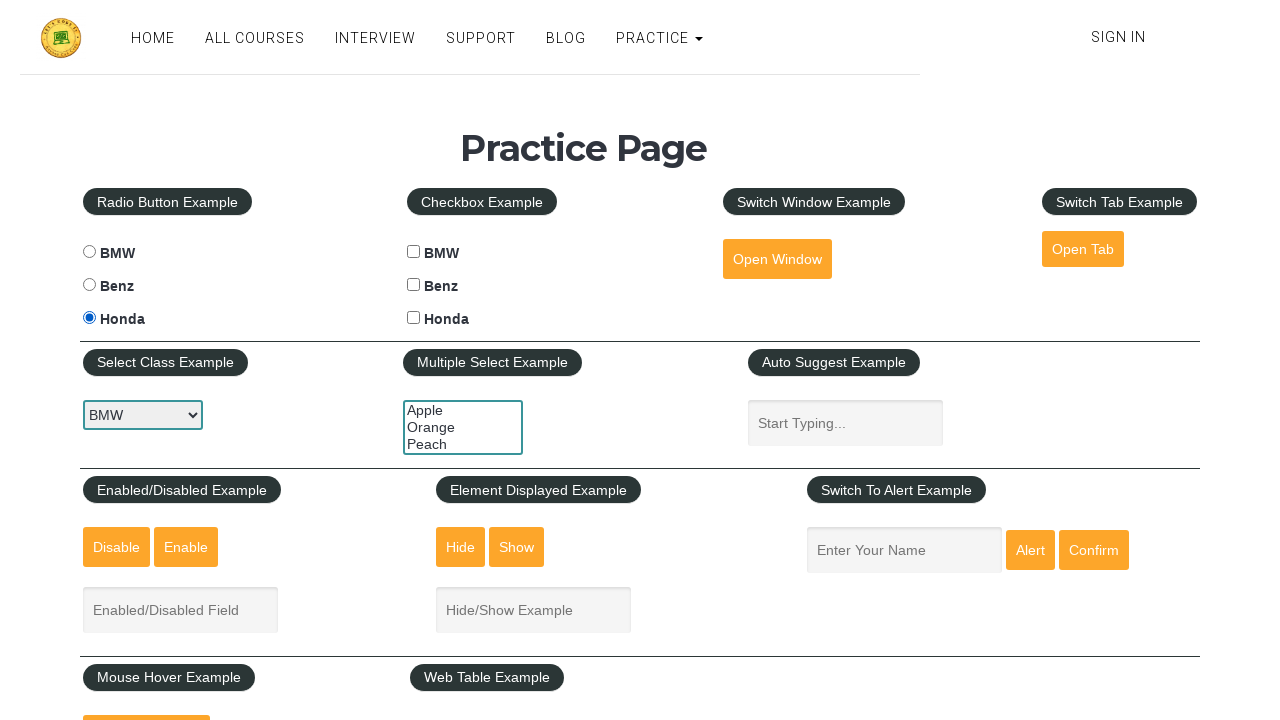